Tests alternative waiting strategies by clicking a button that triggers an AJAX request, waiting for network idle state, and verifying the success message appears.

Starting URL: http://uitestingplayground.com/ajax

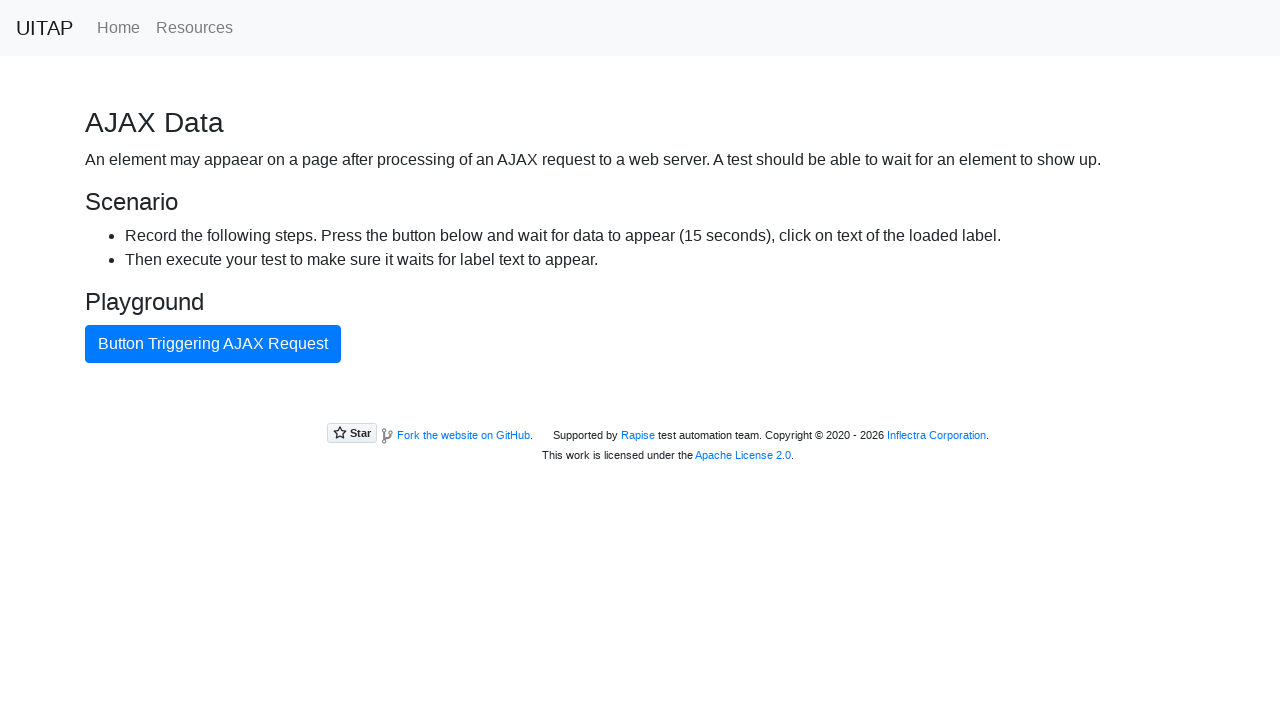

Navigated to AJAX test page
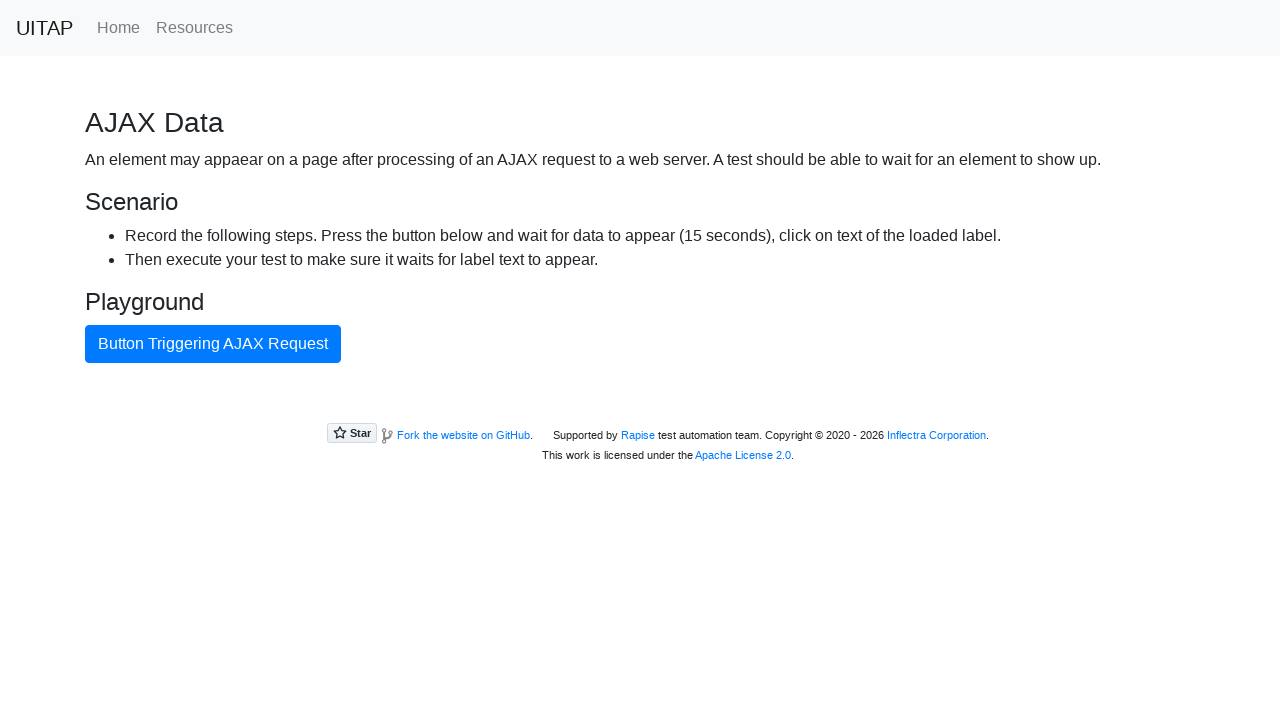

Clicked button triggering AJAX request at (213, 344) on internal:text="Button Triggering AJAX Request"i
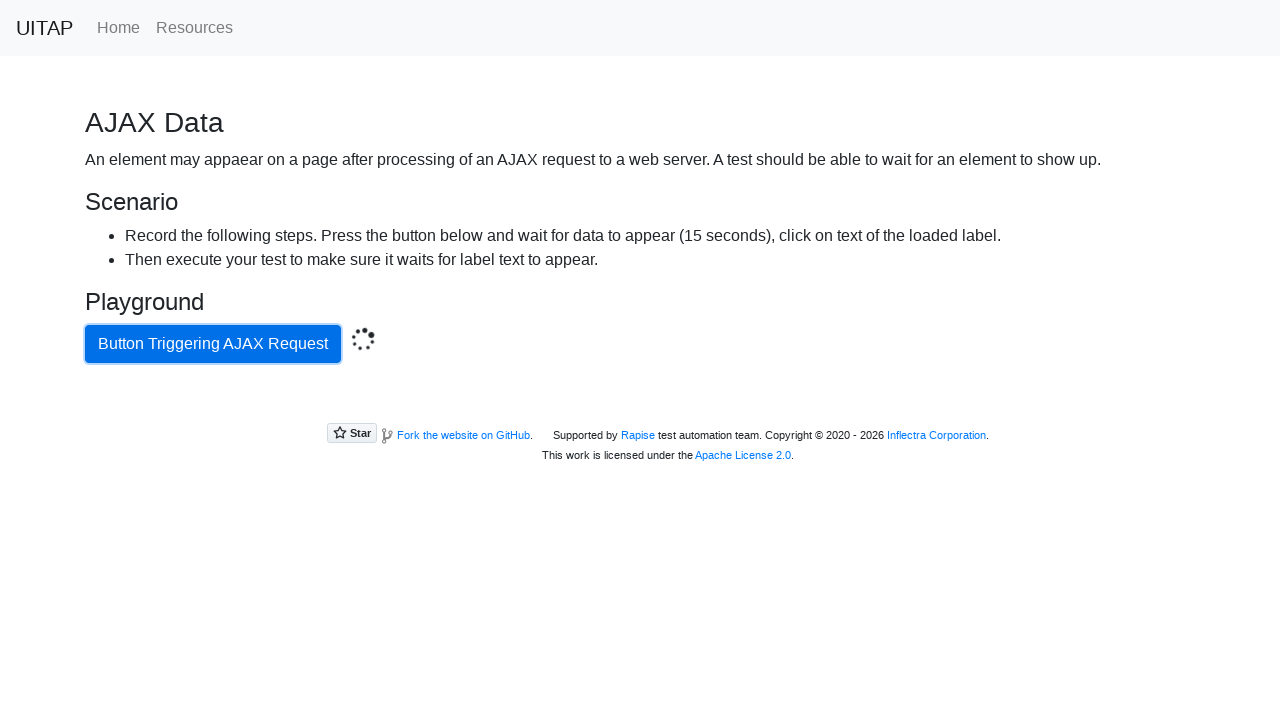

Waited for network idle state after AJAX request
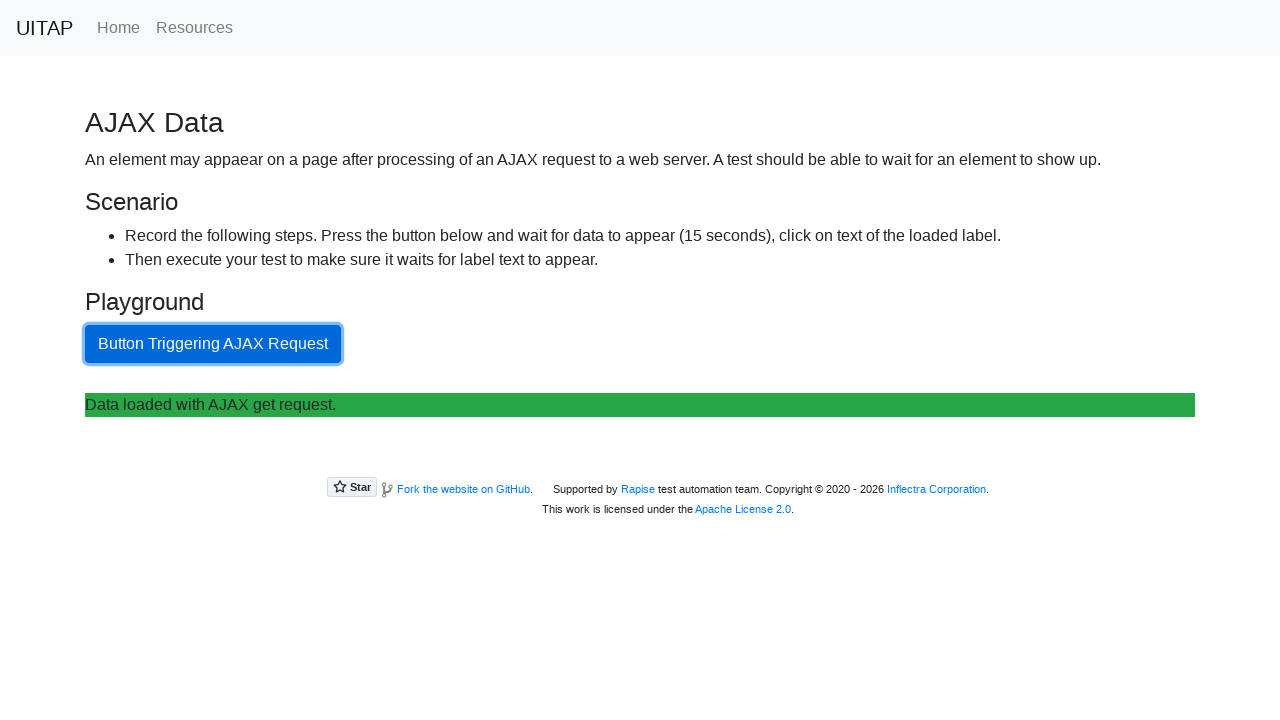

Located success message element
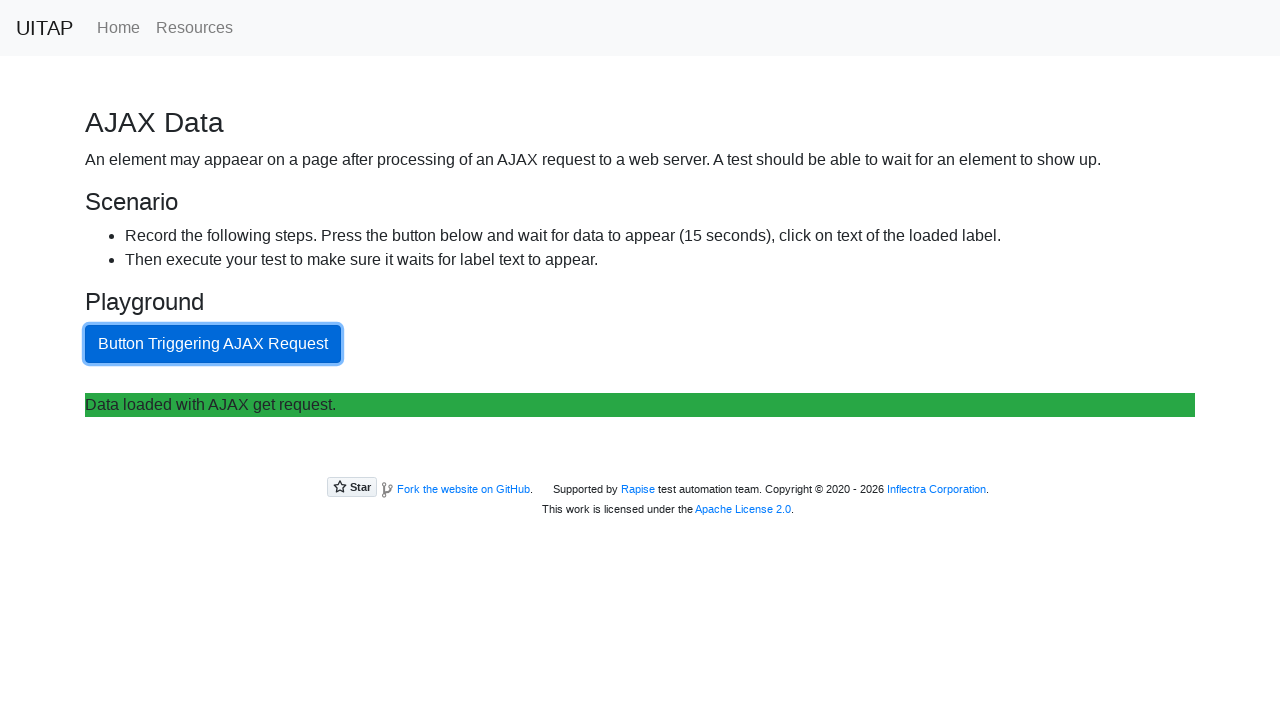

Retrieved success message text content
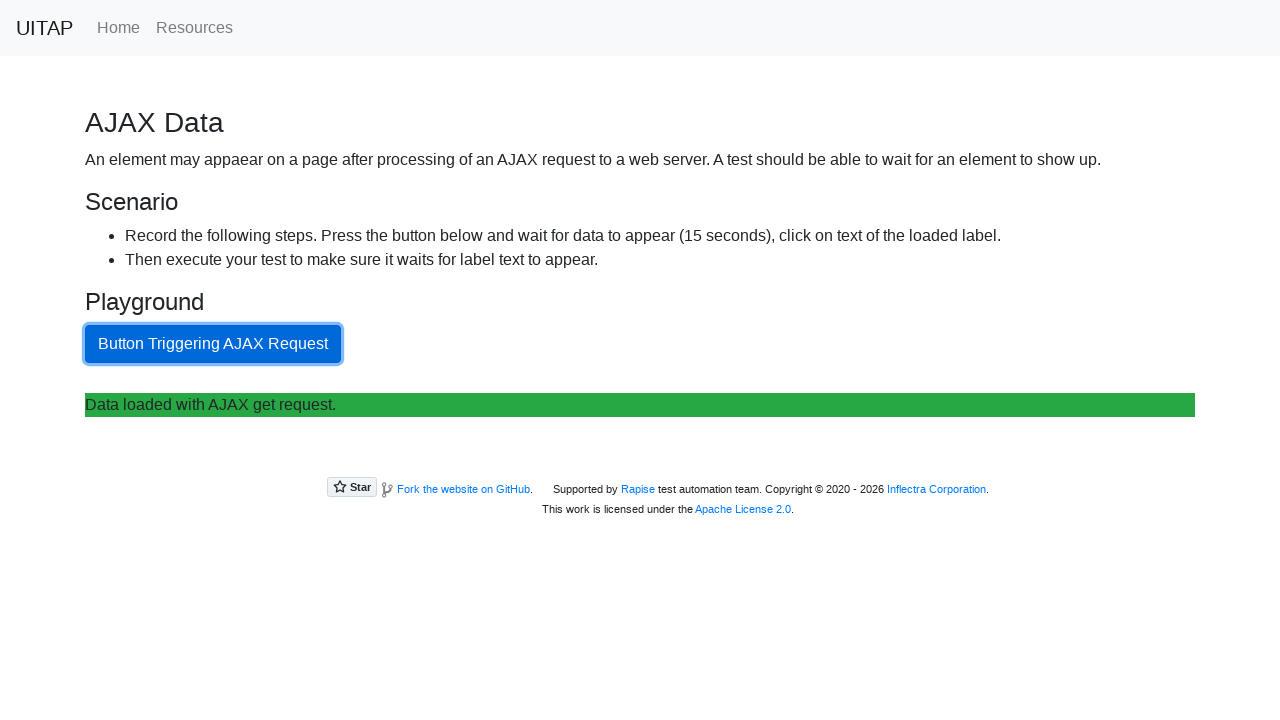

Verified success message 'Data loaded with AJAX get request.' appears
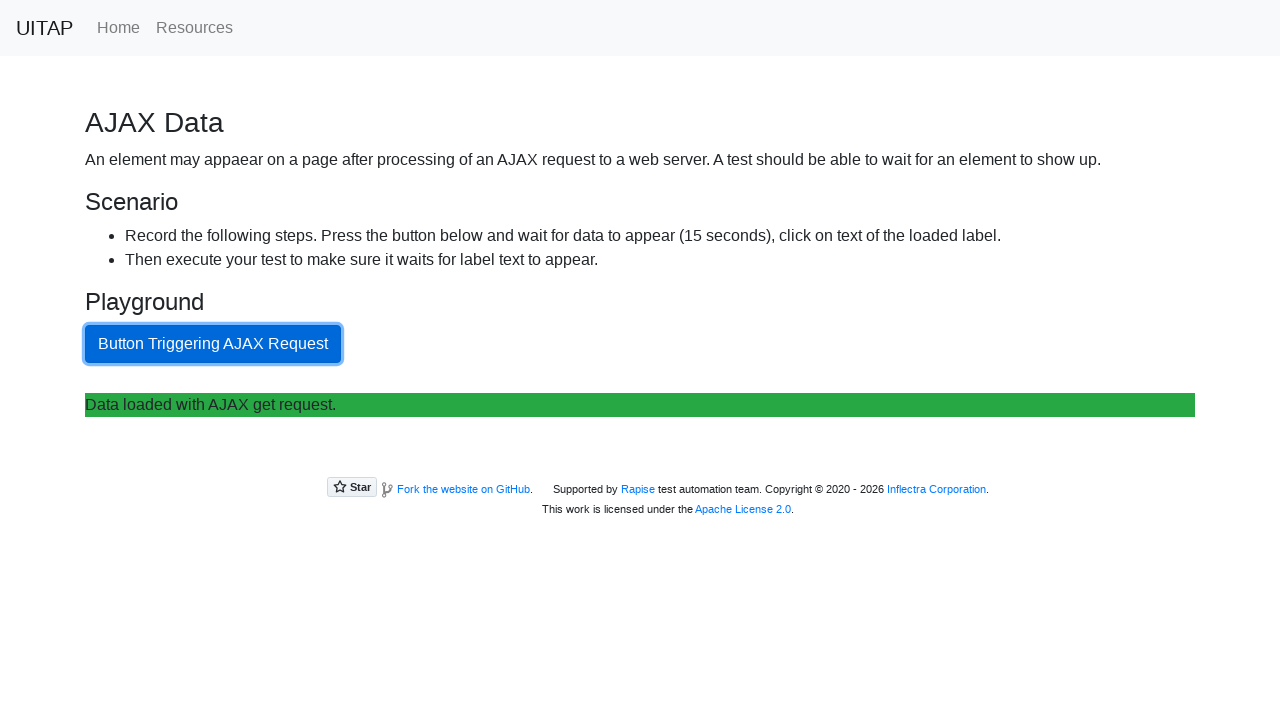

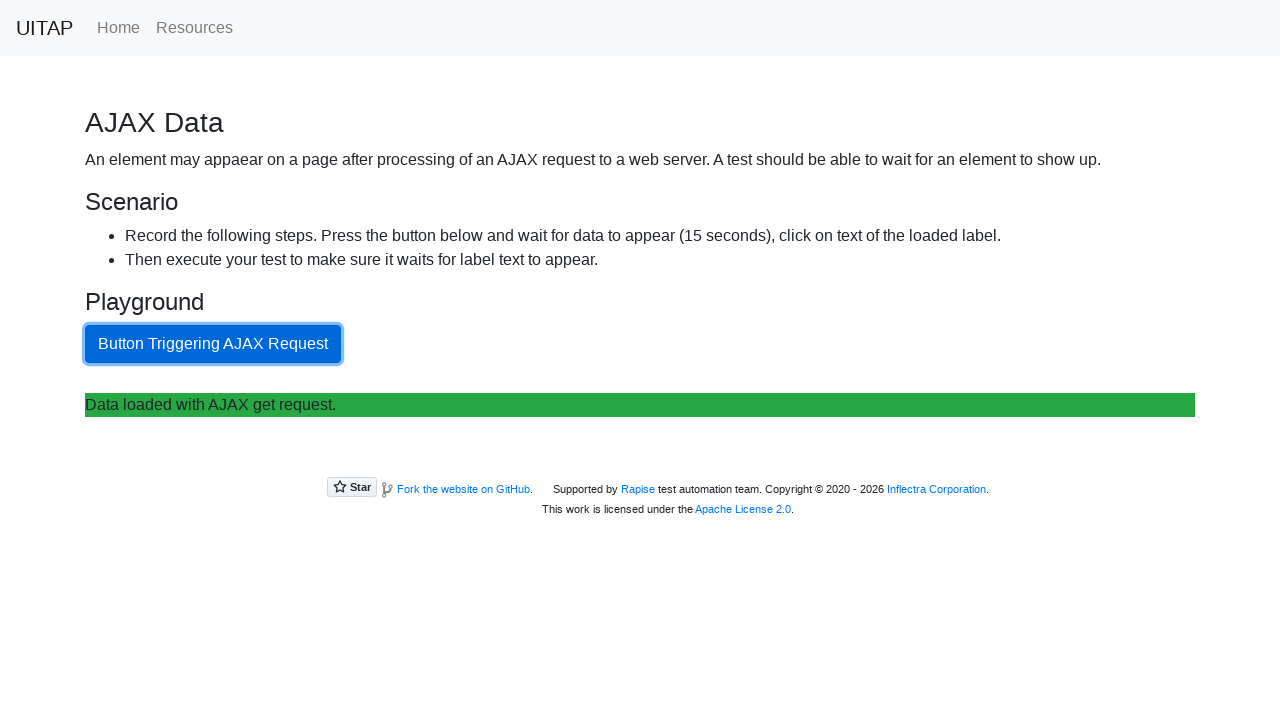